Navigates to the Honda 2 Wheelers India homepage and waits for the page to load

Starting URL: https://www.honda2wheelersindia.com/

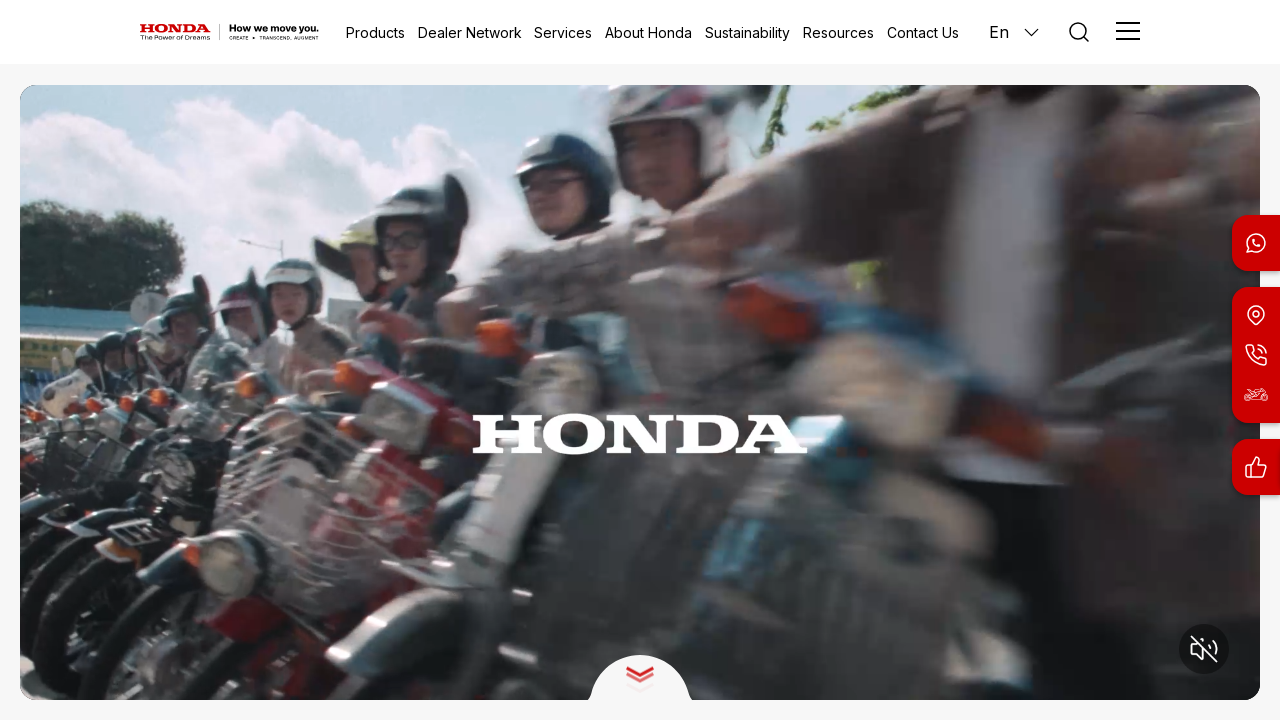

Waited for Honda 2 Wheelers India homepage to fully load (networkidle)
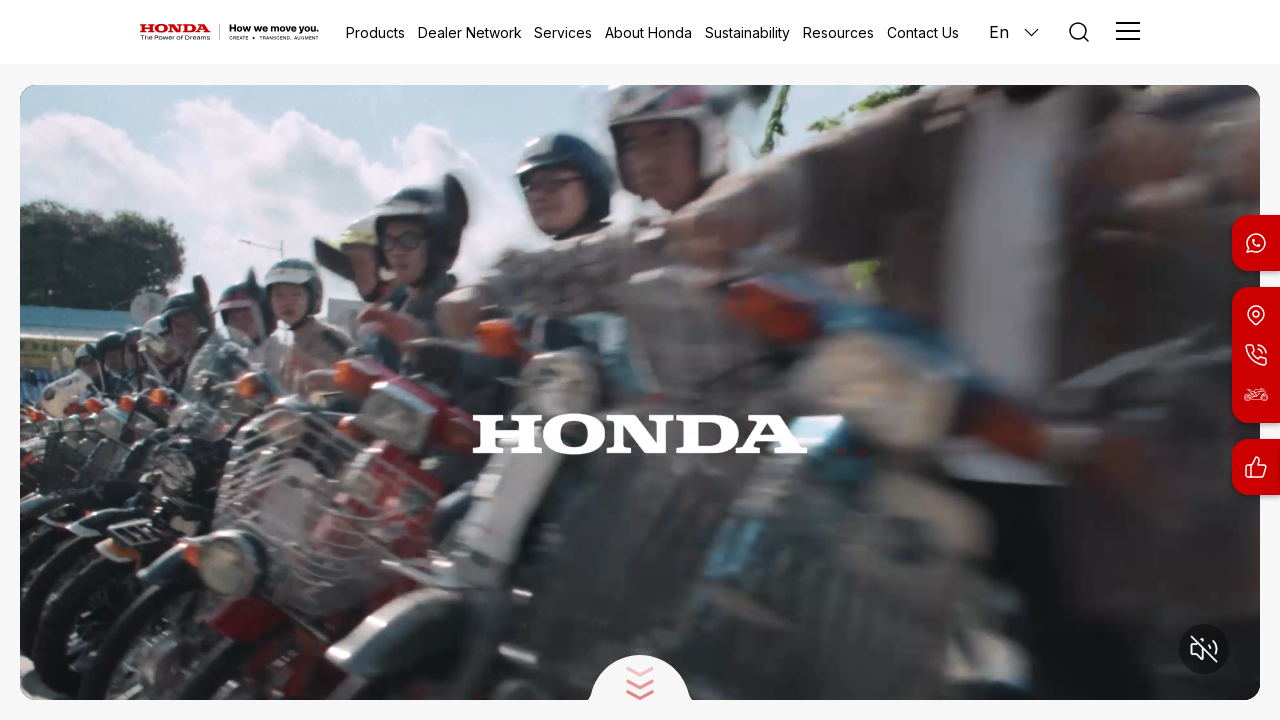

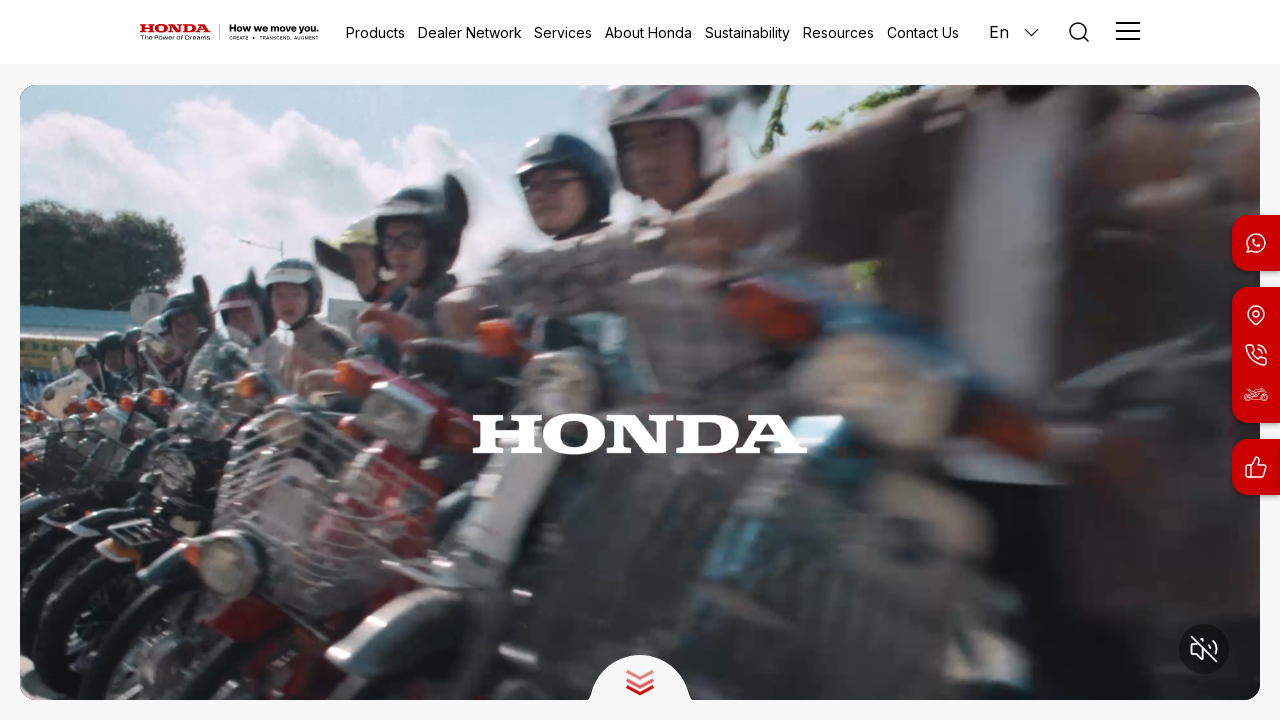